Simple navigation test that opens the Boeing website homepage

Starting URL: https://www.boeing.com/

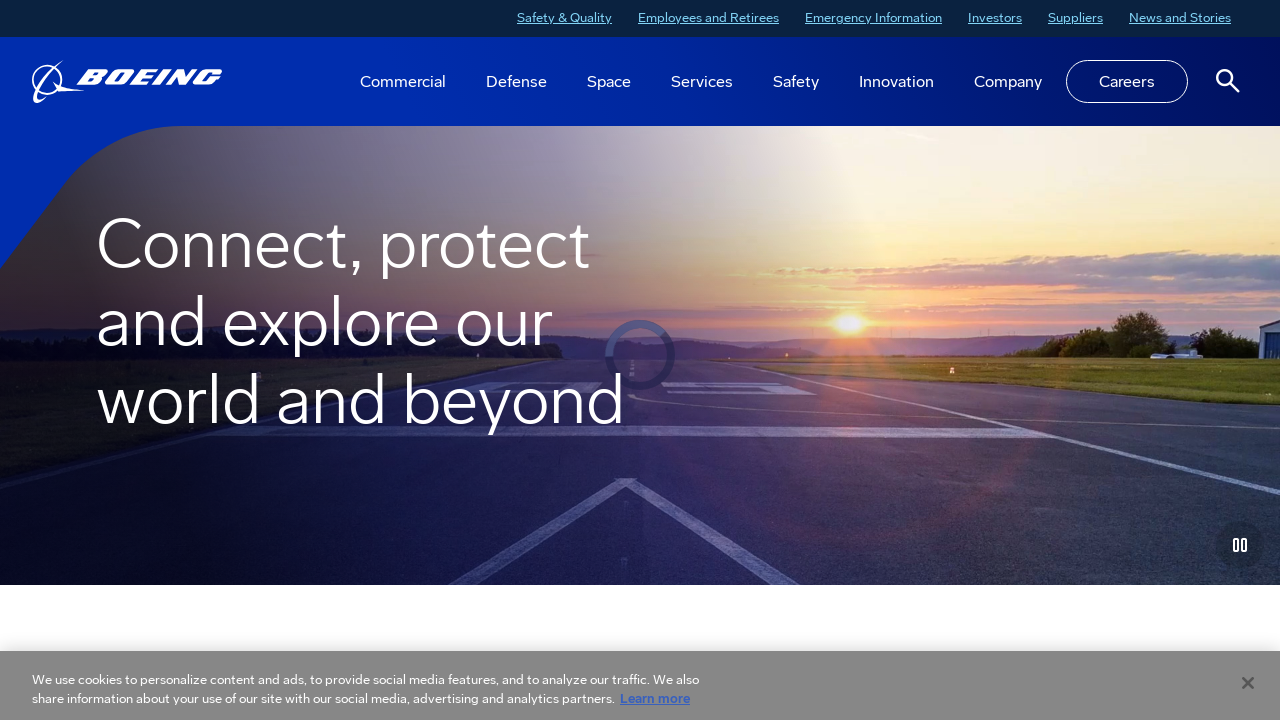

Boeing homepage loaded and network became idle
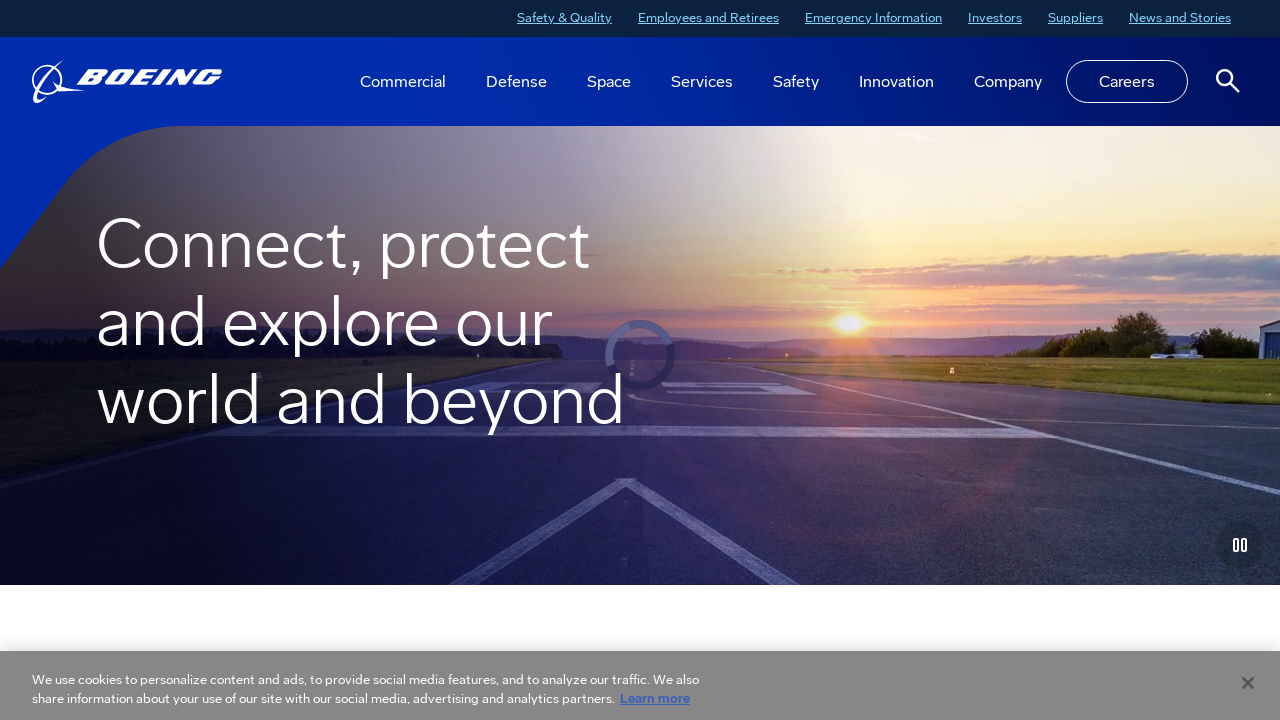

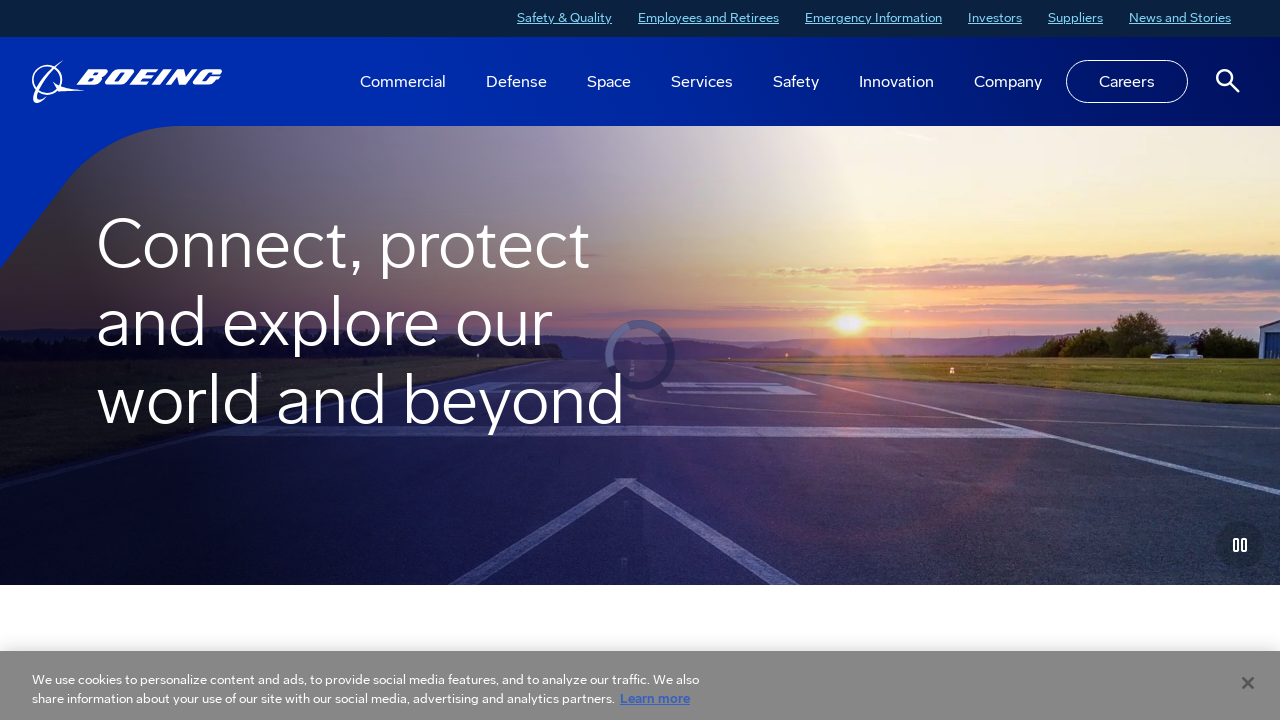